Tests login form validation by entering username but leaving password empty, then verifying the error message

Starting URL: https://www.saucedemo.com/v1/

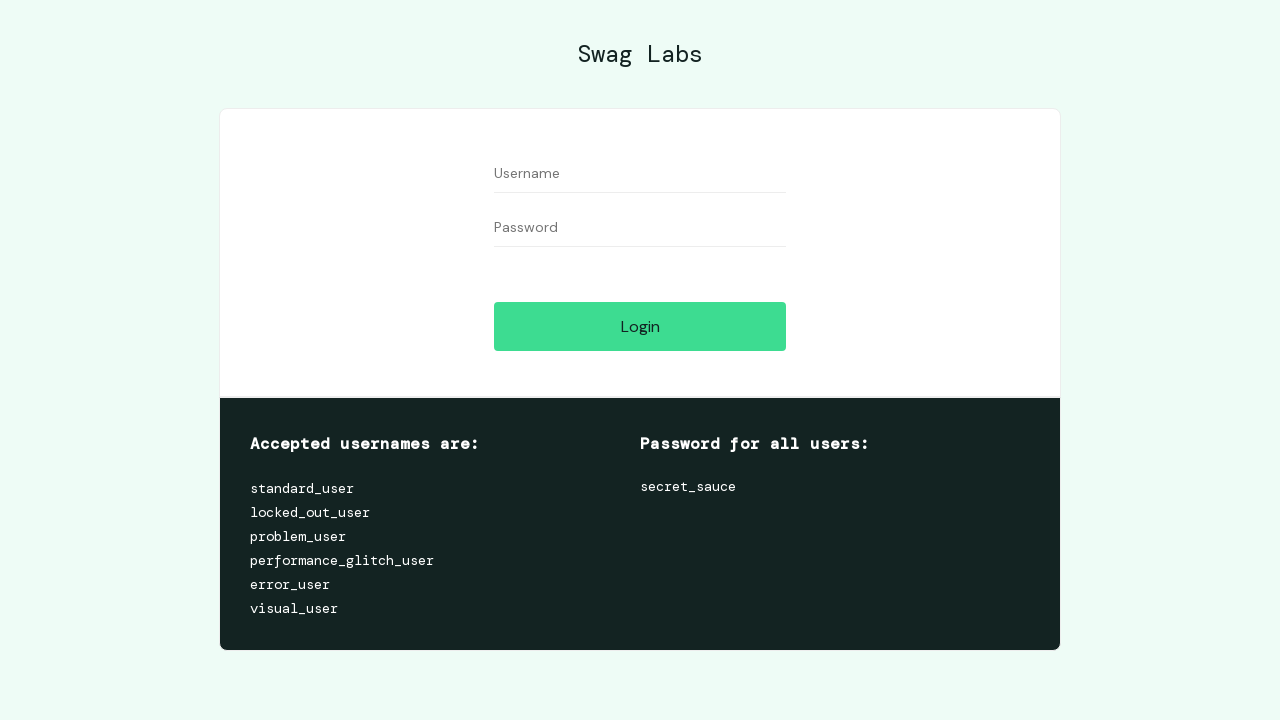

Filled username field with 'standard_user' on #user-name
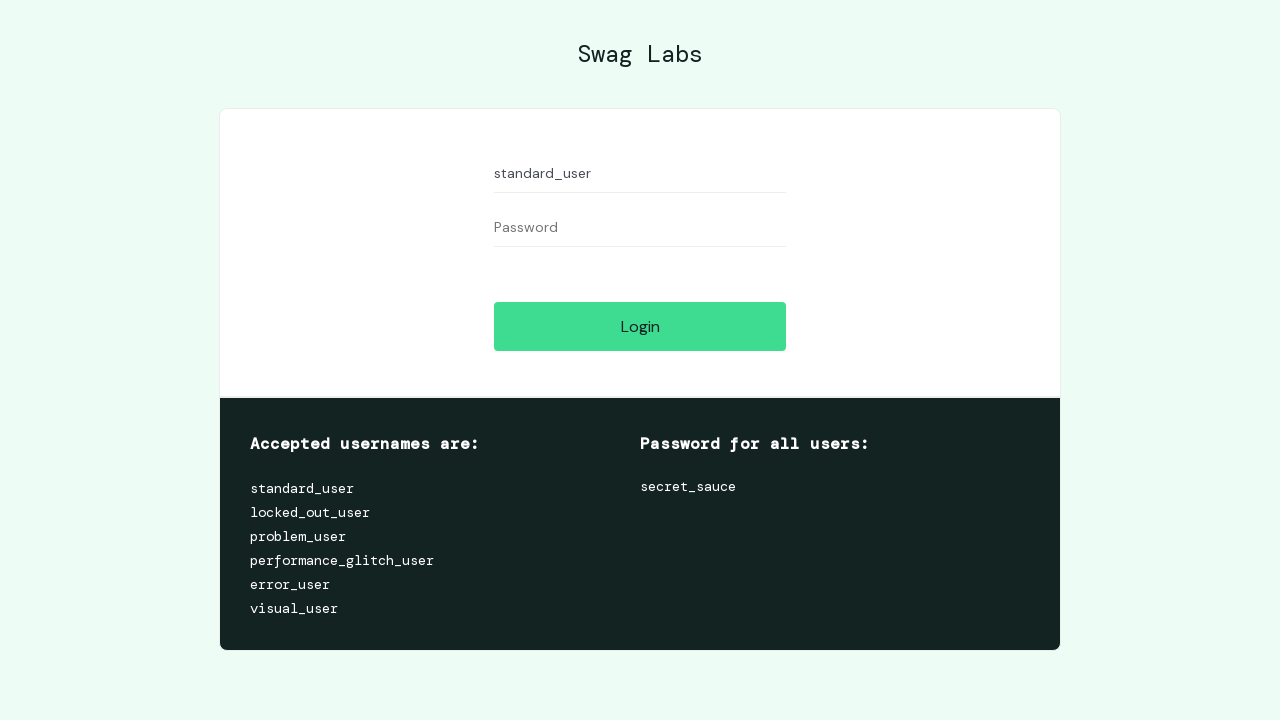

Left password field empty on #password
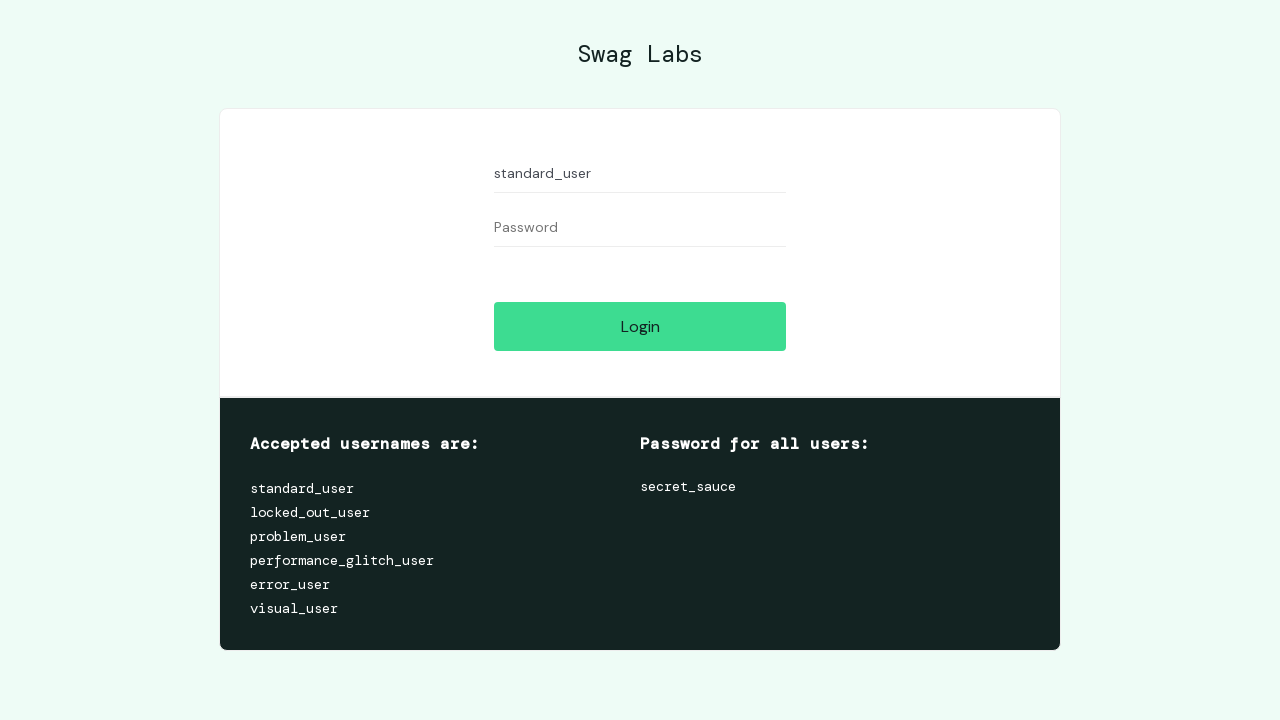

Clicked login button at (640, 326) on #login-button
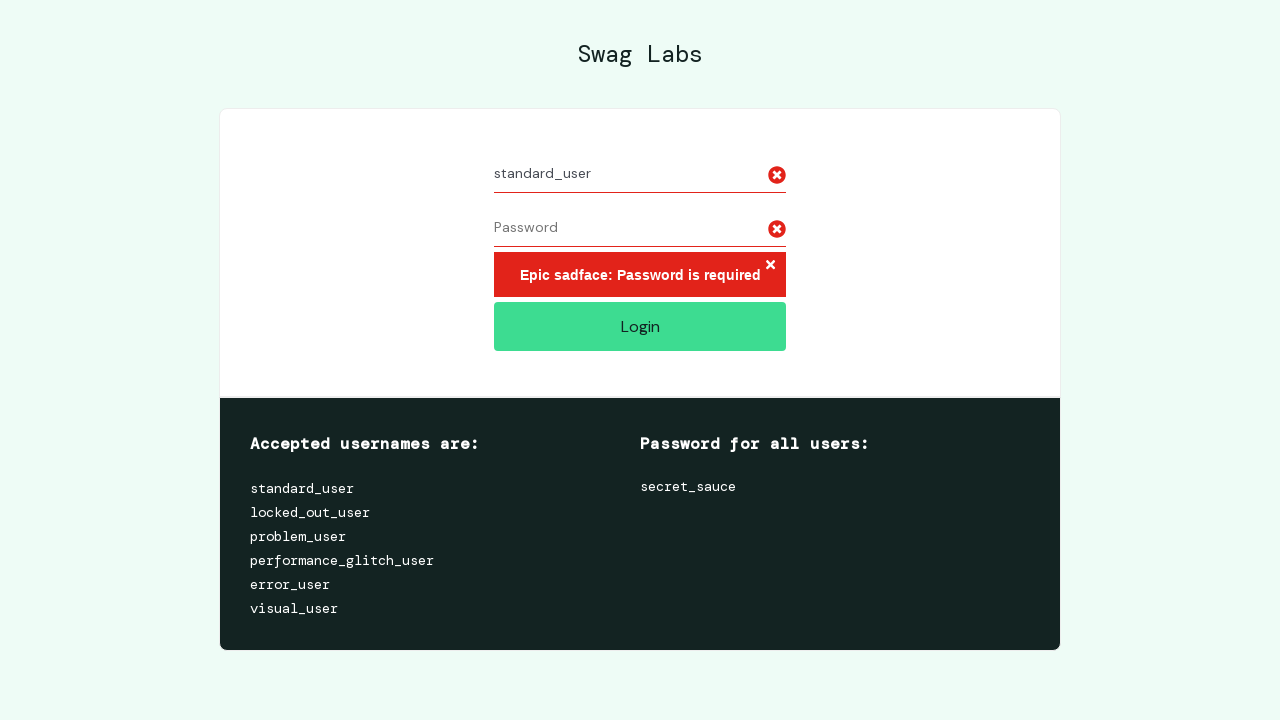

Error message element loaded
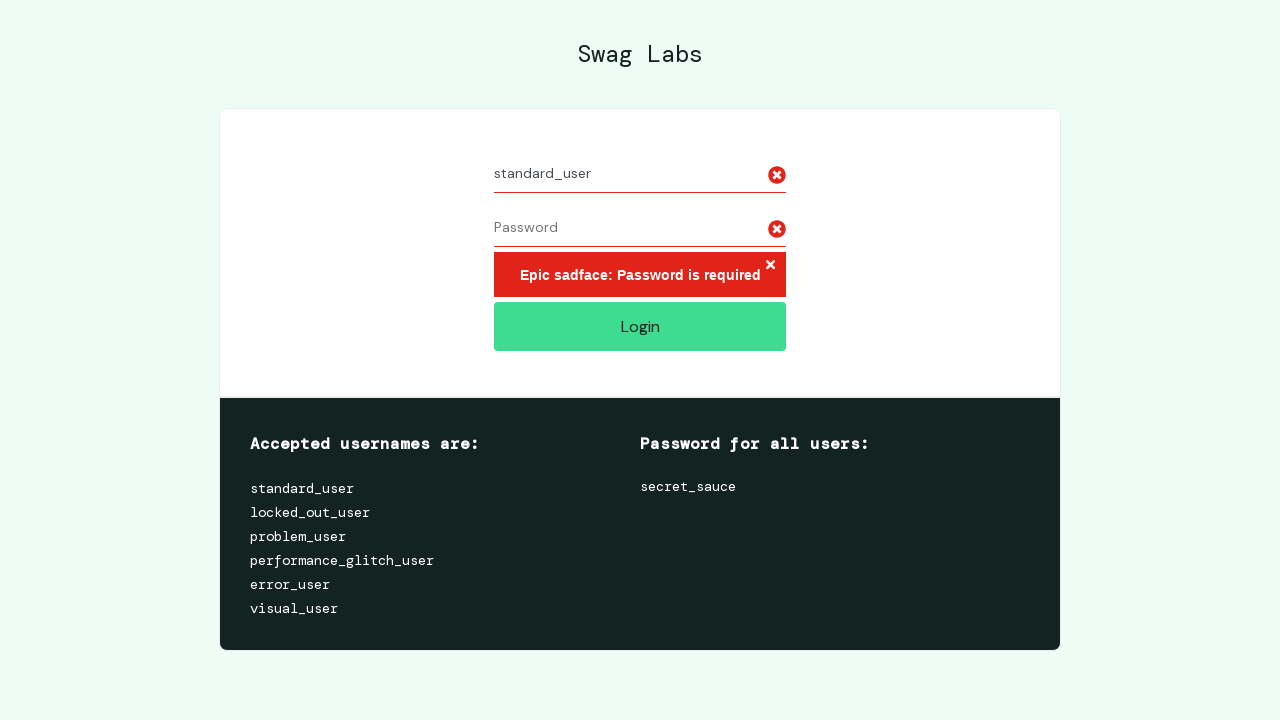

Verified error message: 'Epic sadface: Password is required'
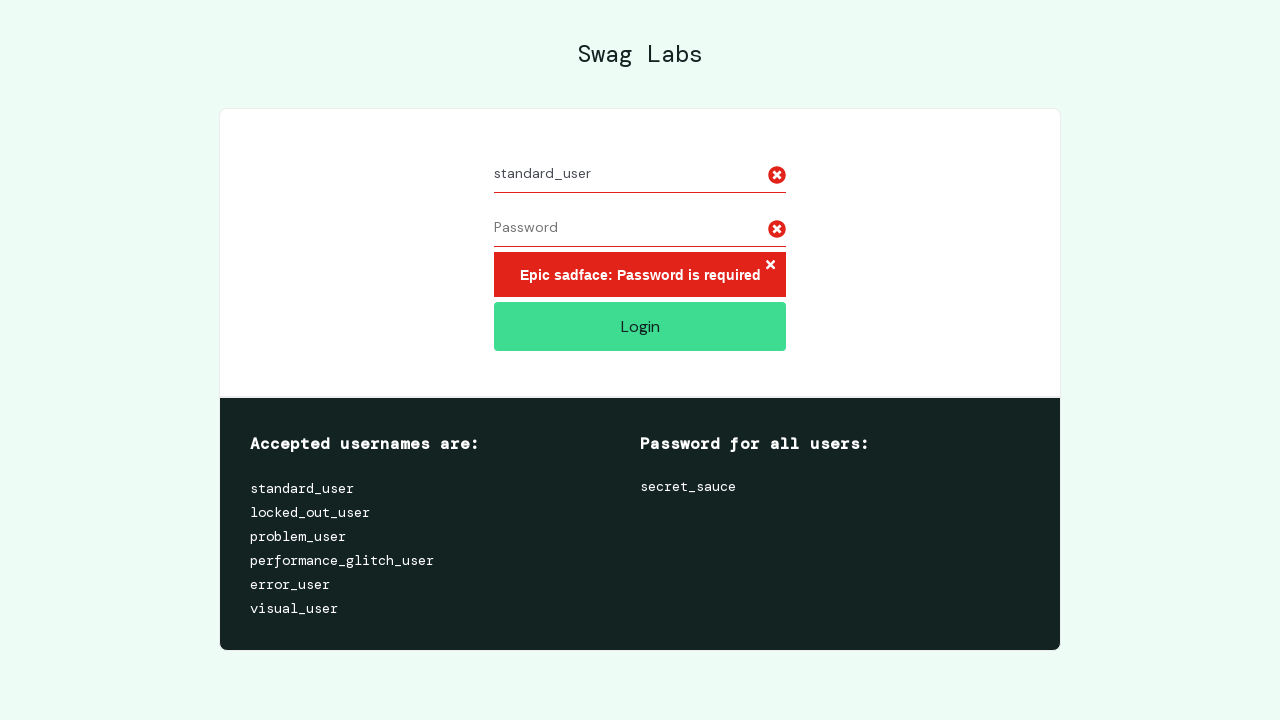

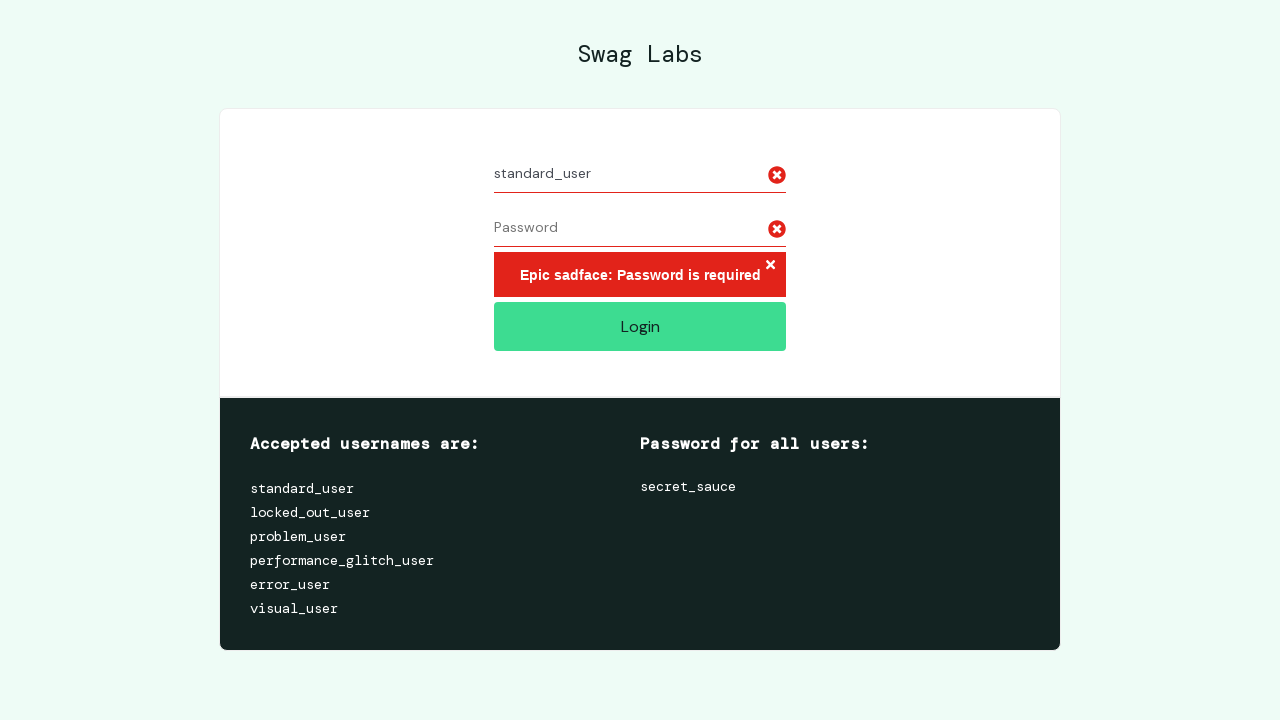